Tests search functionality by locating the search bar and entering a search query

Starting URL: https://jpetstore.aspectran.com/

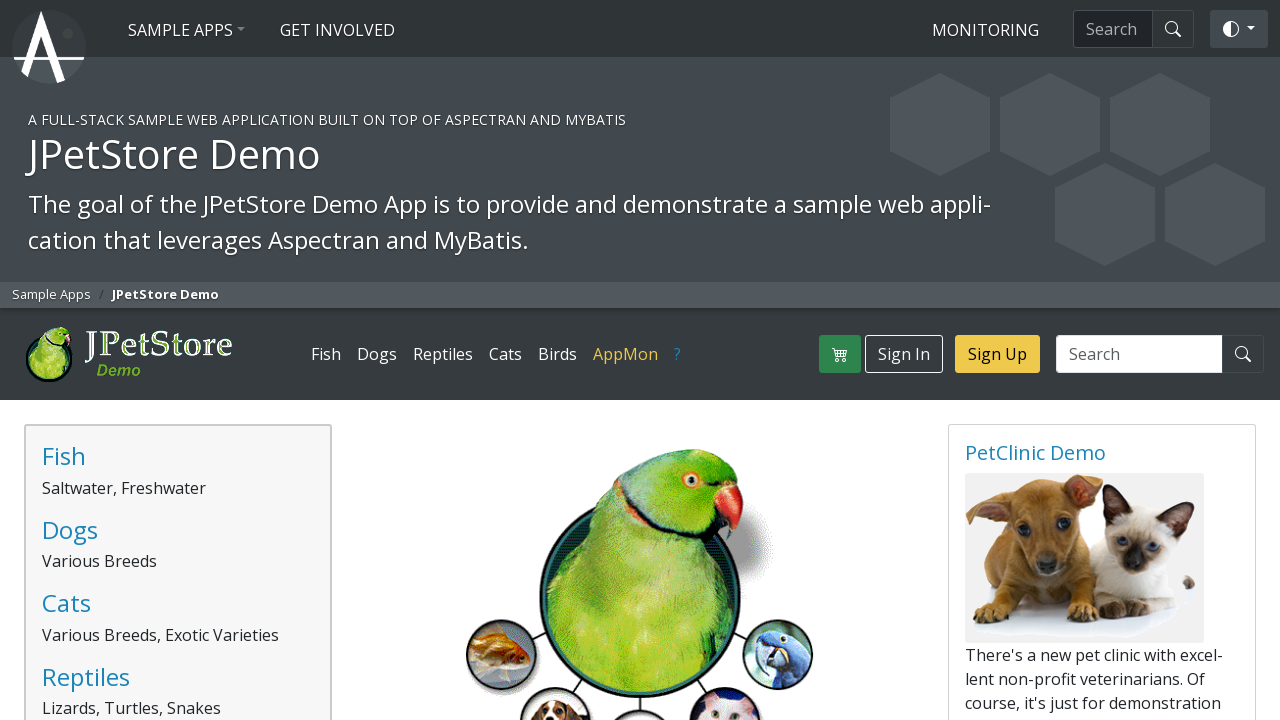

Located search bar input elements
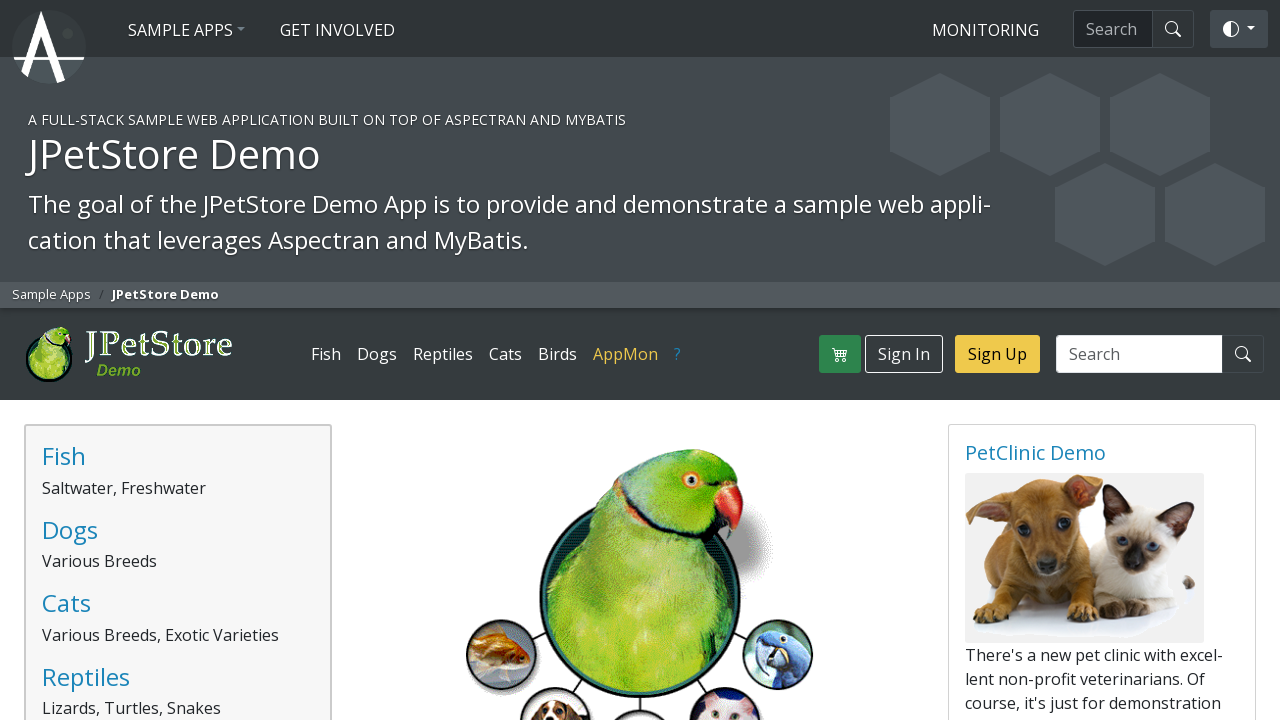

Filled search bar with 'fish' on input.search-bar, input[type='search'] >> nth=0
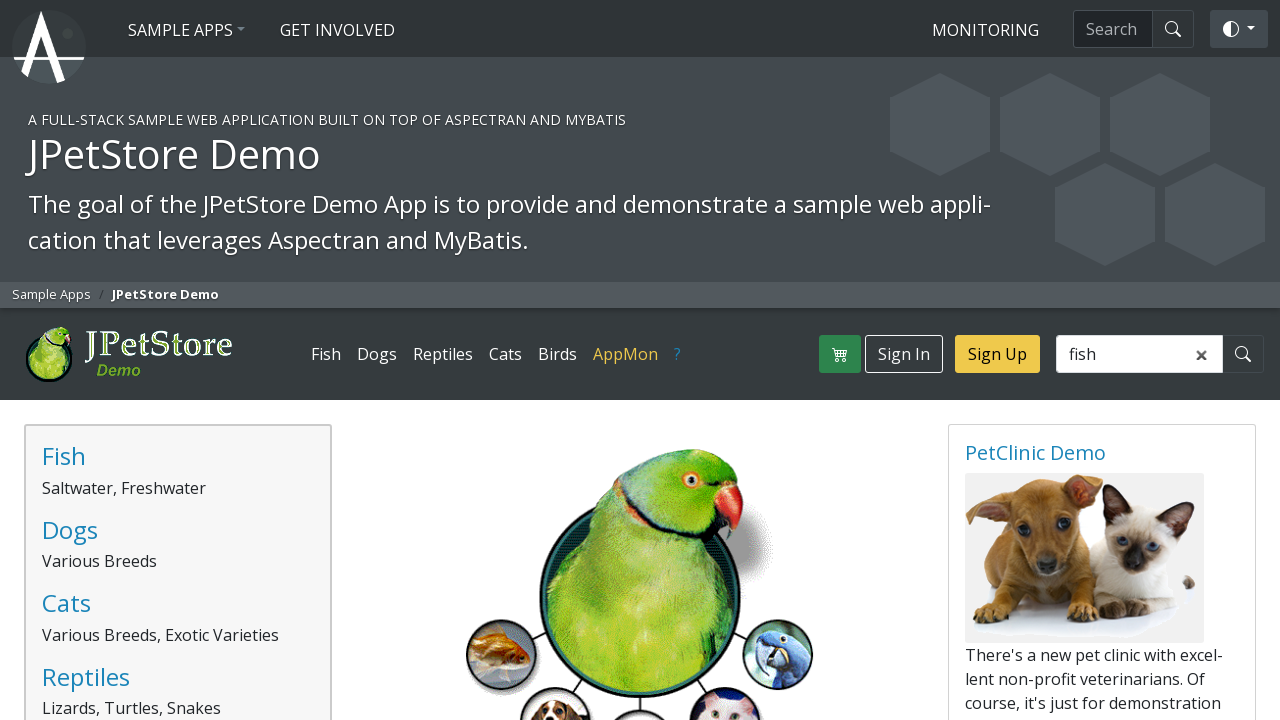

Located search button element
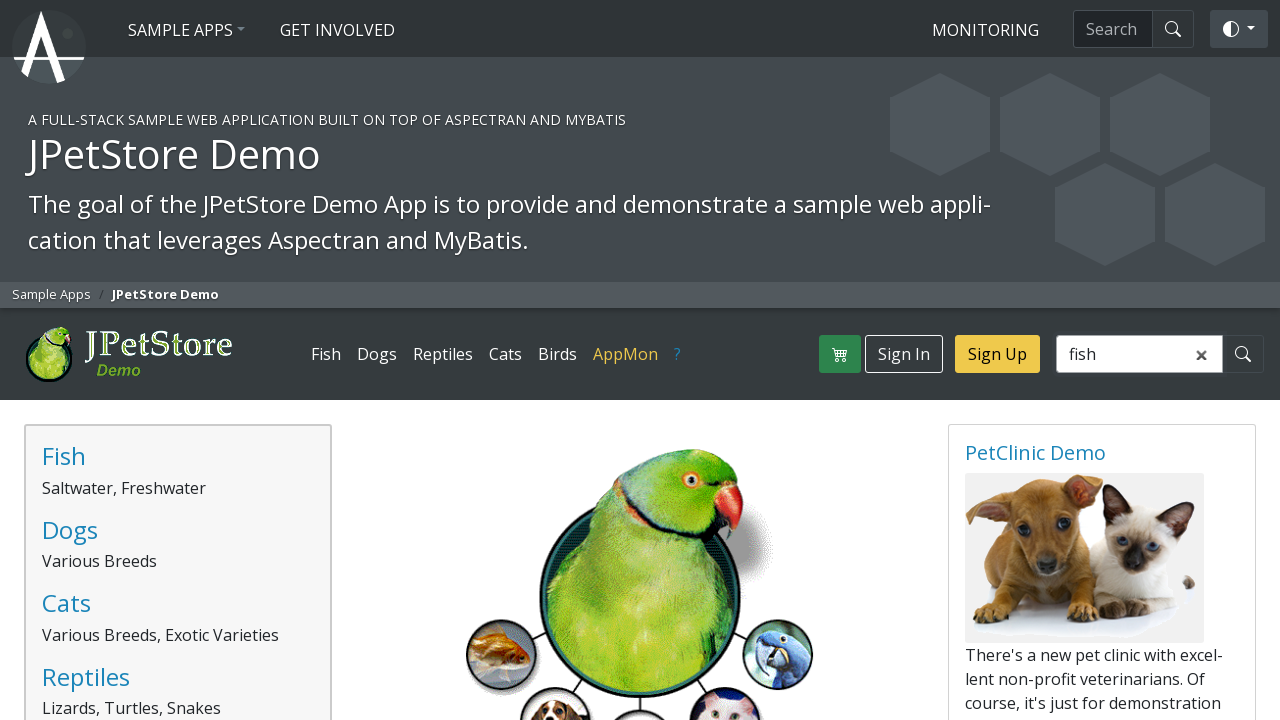

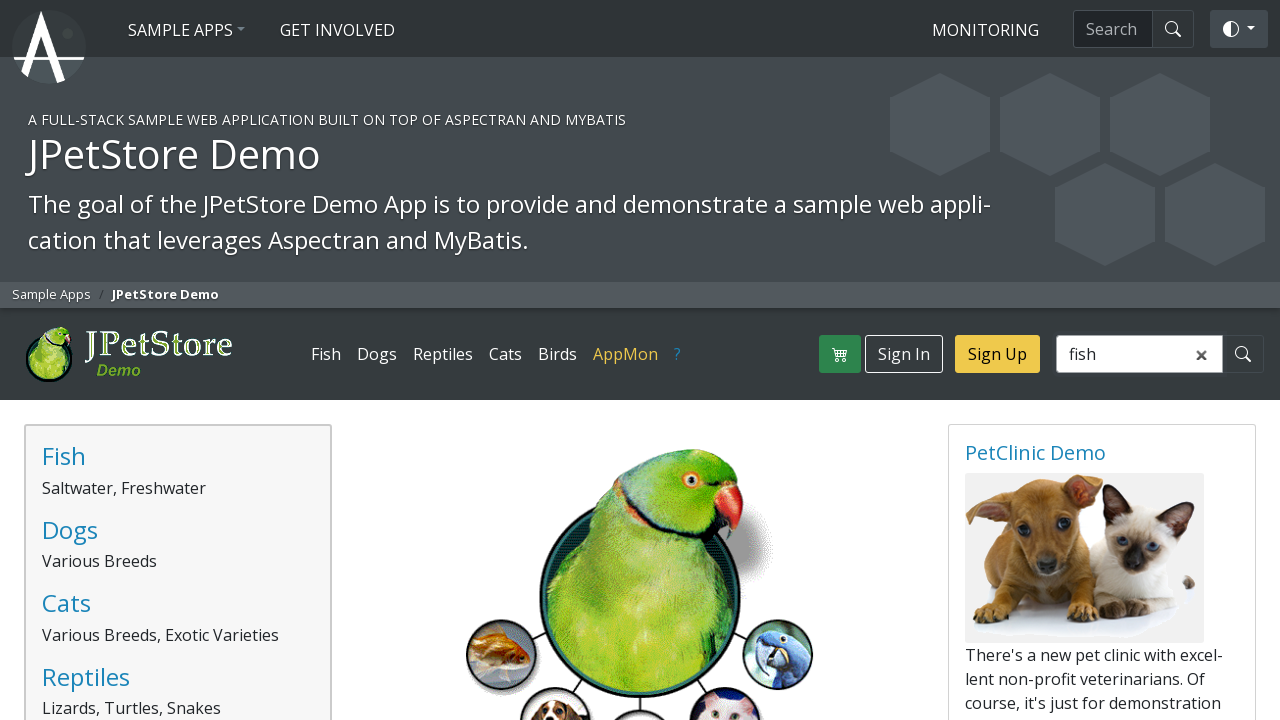